Tests a basic form page by verifying elements are displayed, filling in email and education text fields, and selecting an age radio button.

Starting URL: https://automationfc.github.io/basic-form/index.html

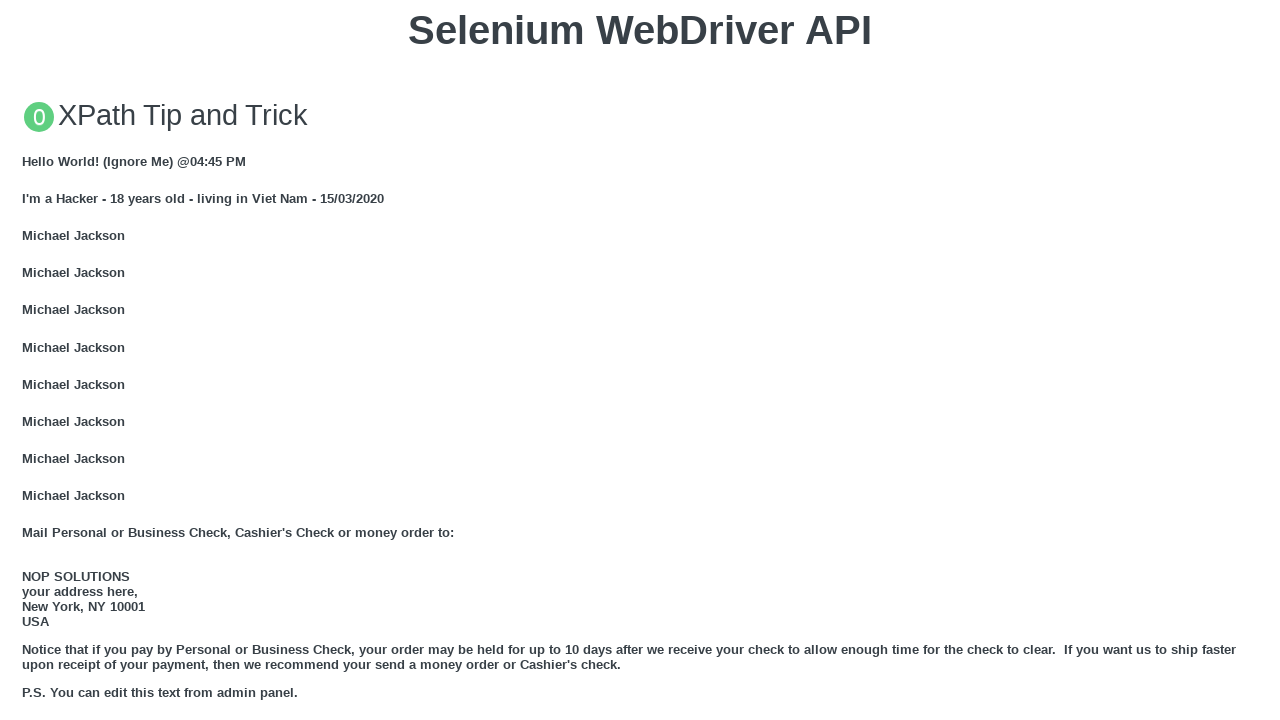

Email label is visible
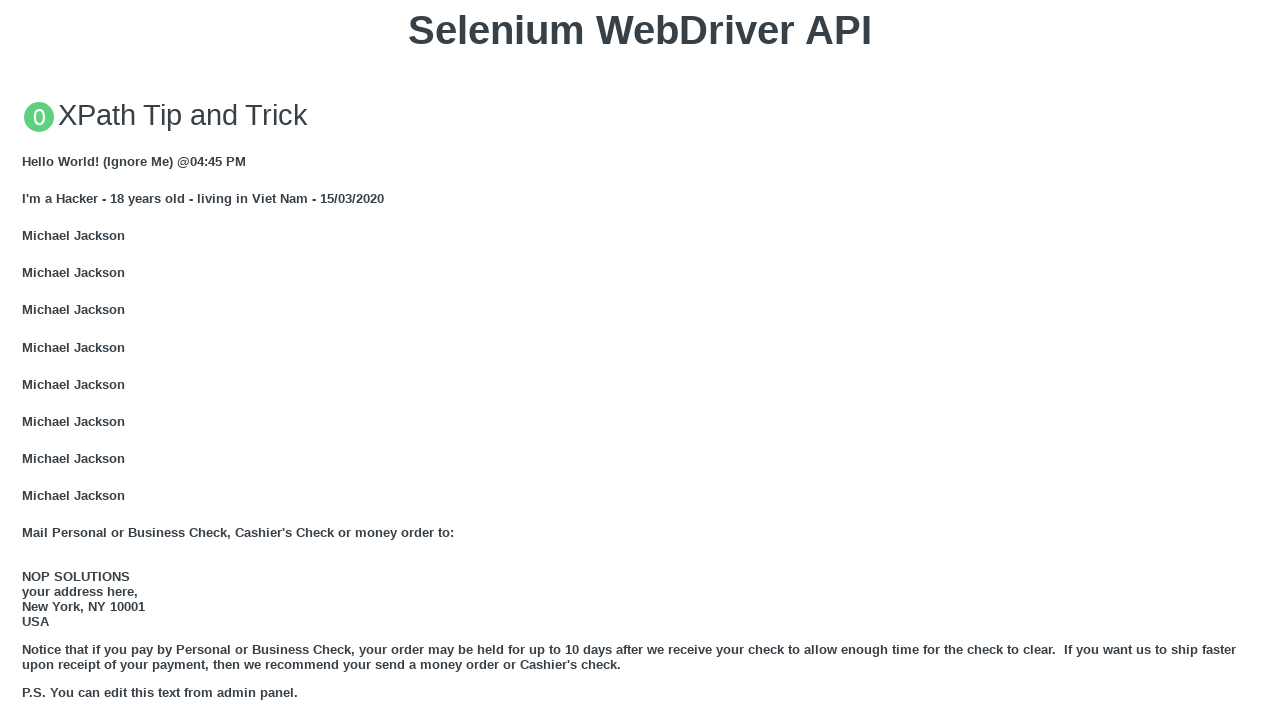

Age label is visible
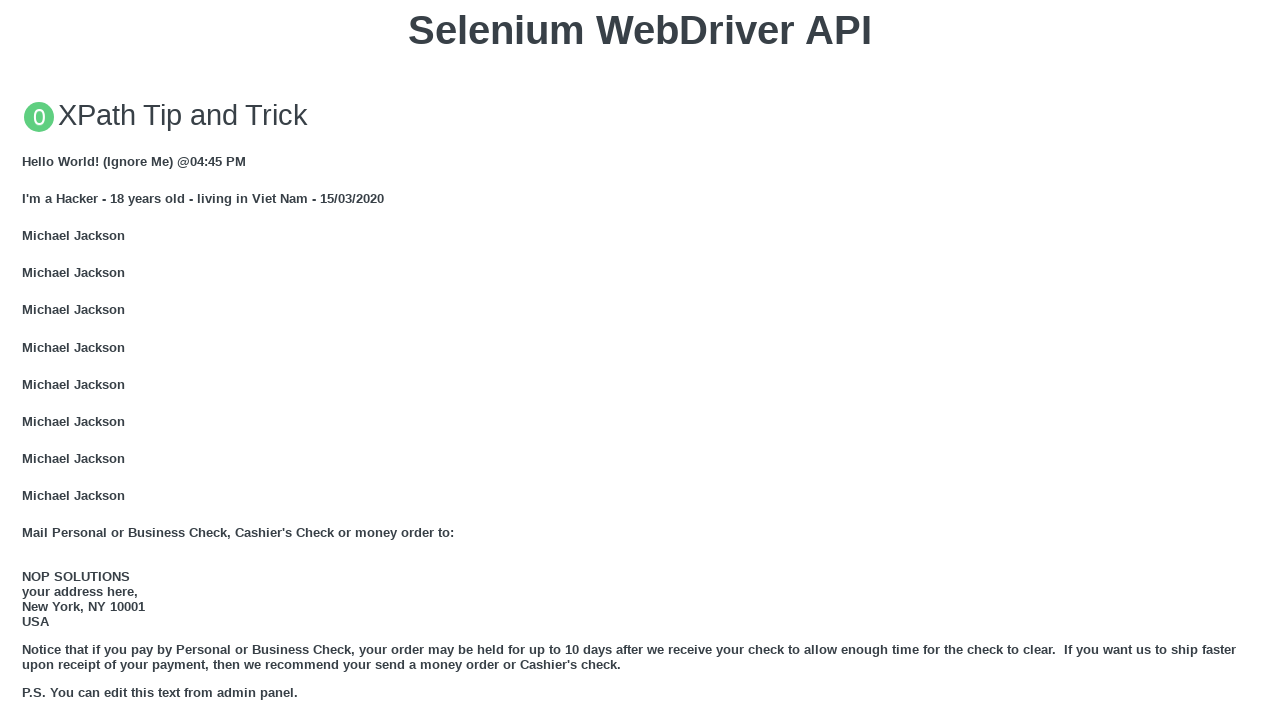

Under 18 radio button label is visible
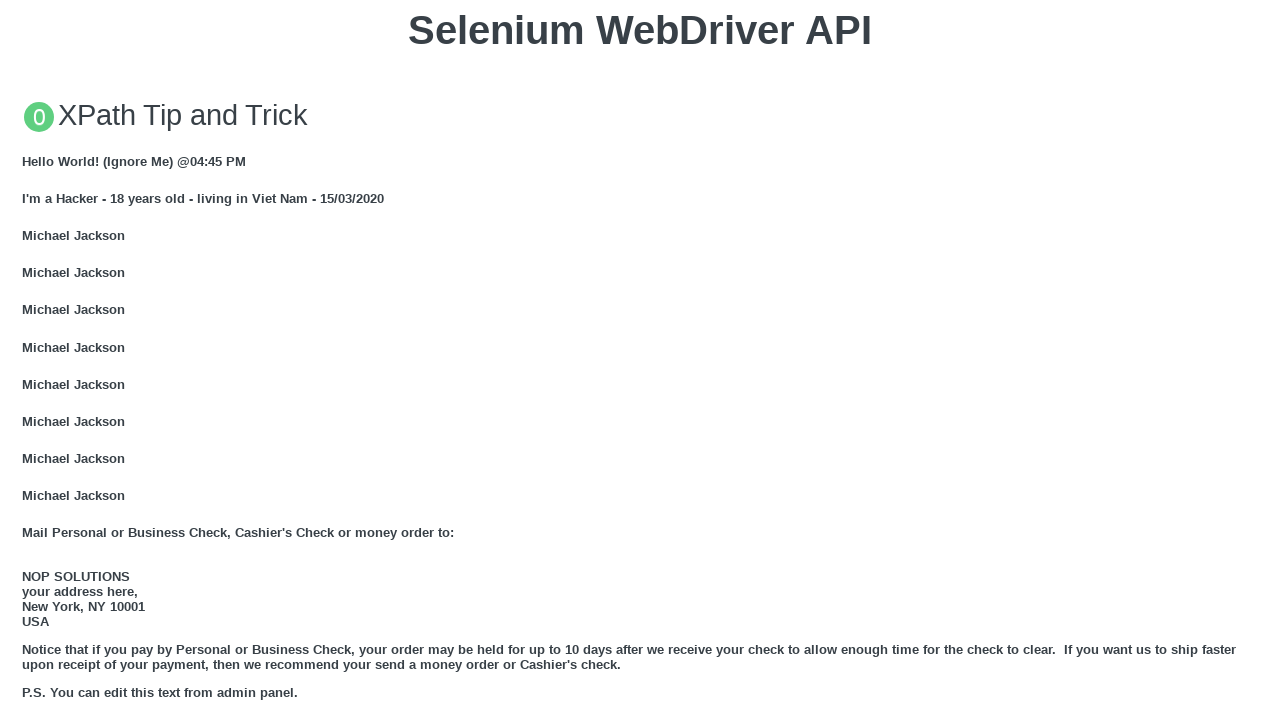

Education label is visible
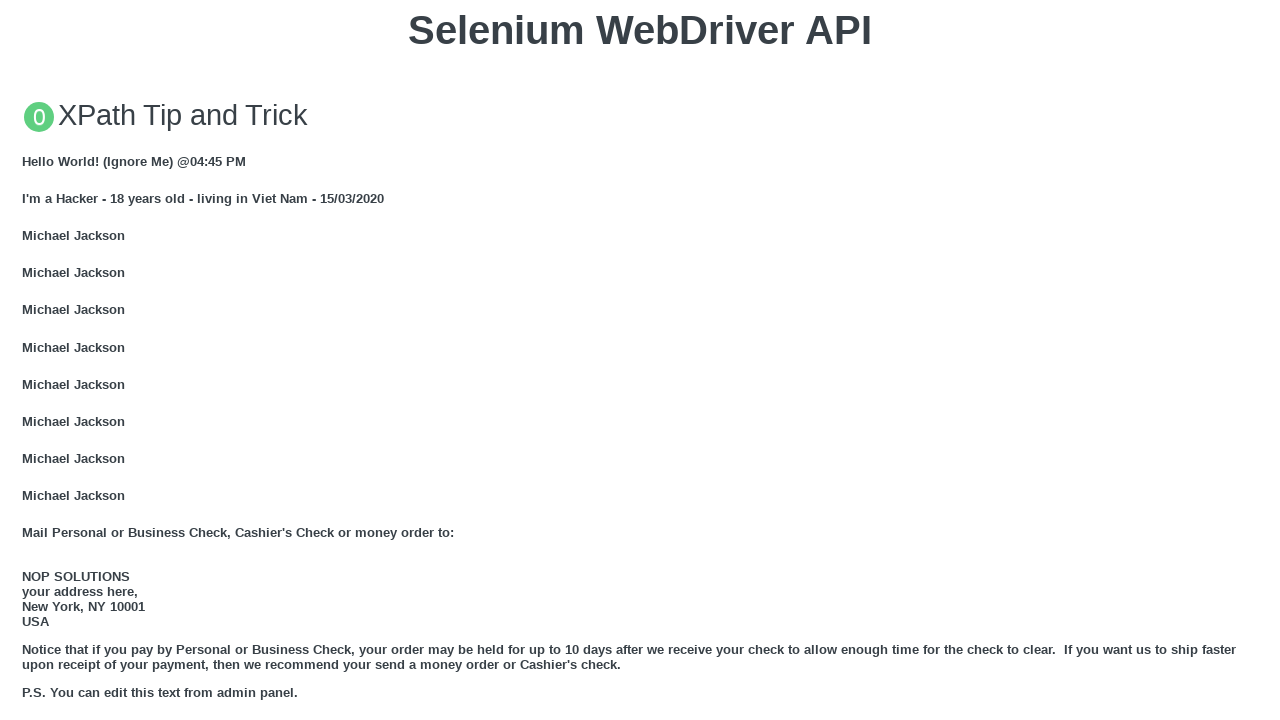

Filled email field with 'automaiton test Dinh abc xxx' on #mail
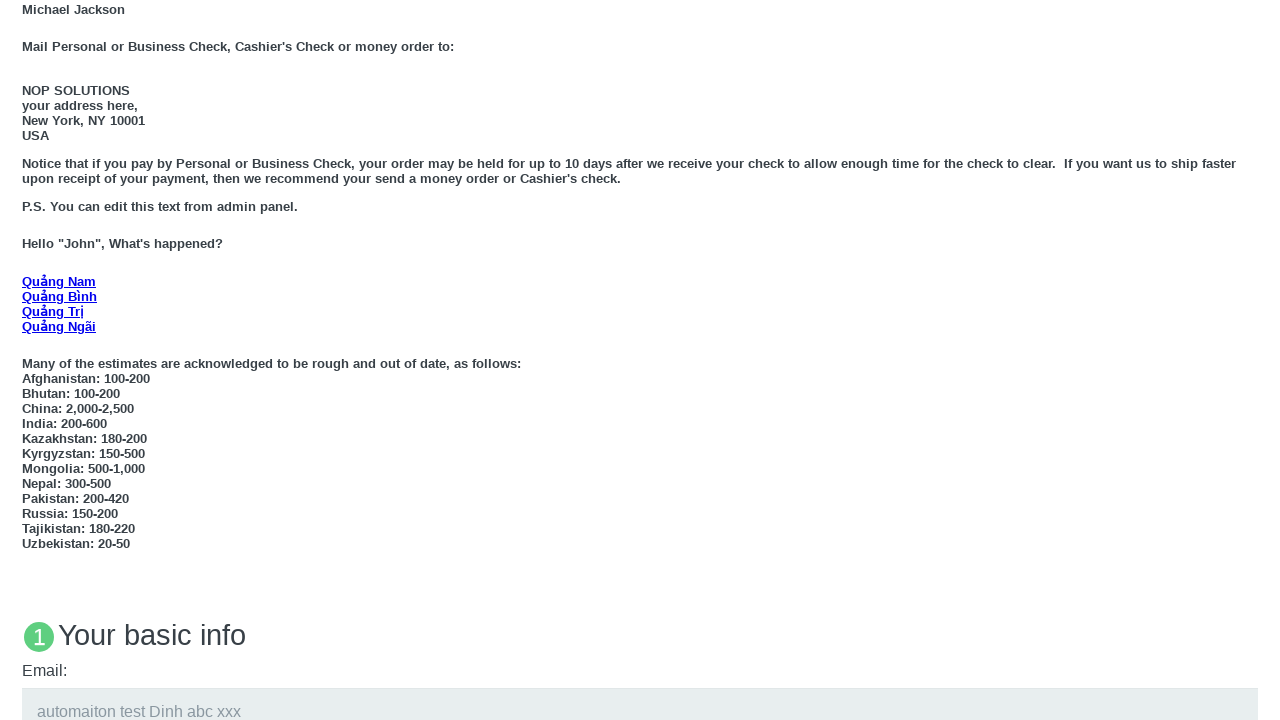

Filled education field with 'automaiton test Dinh abc xxx' on #edu
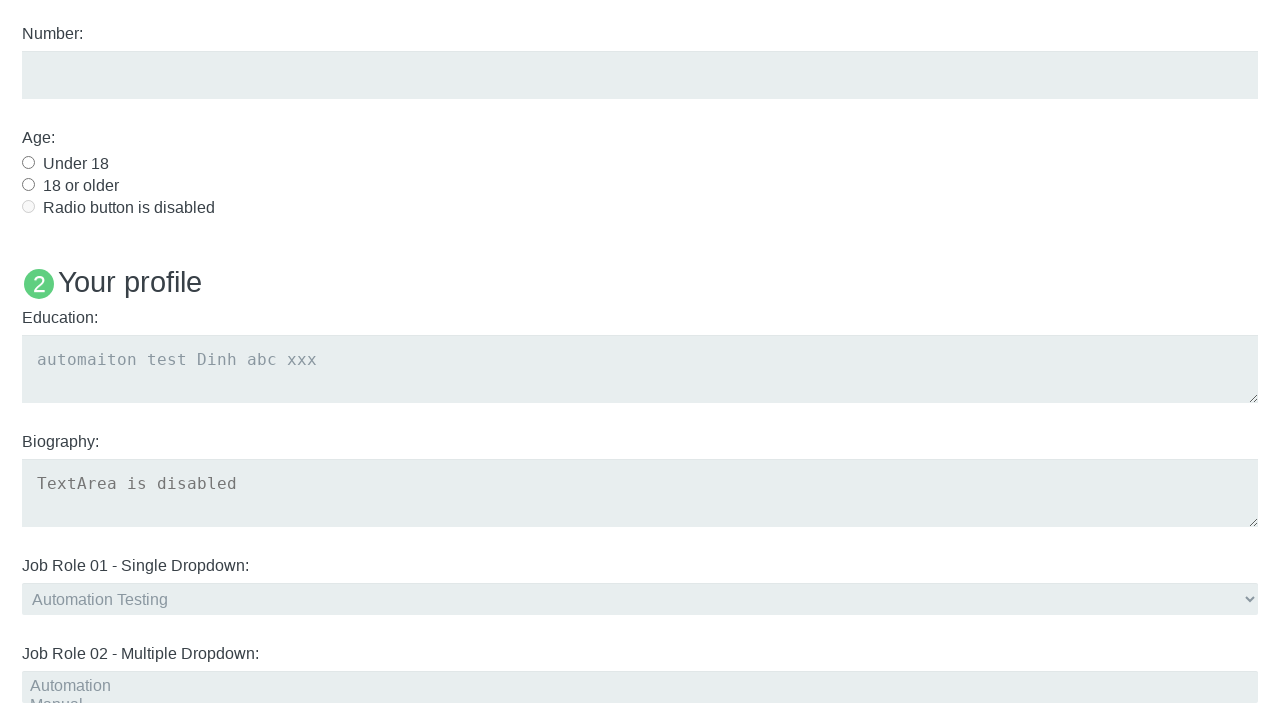

Selected 'Under 18' radio button at (28, 162) on #under_18
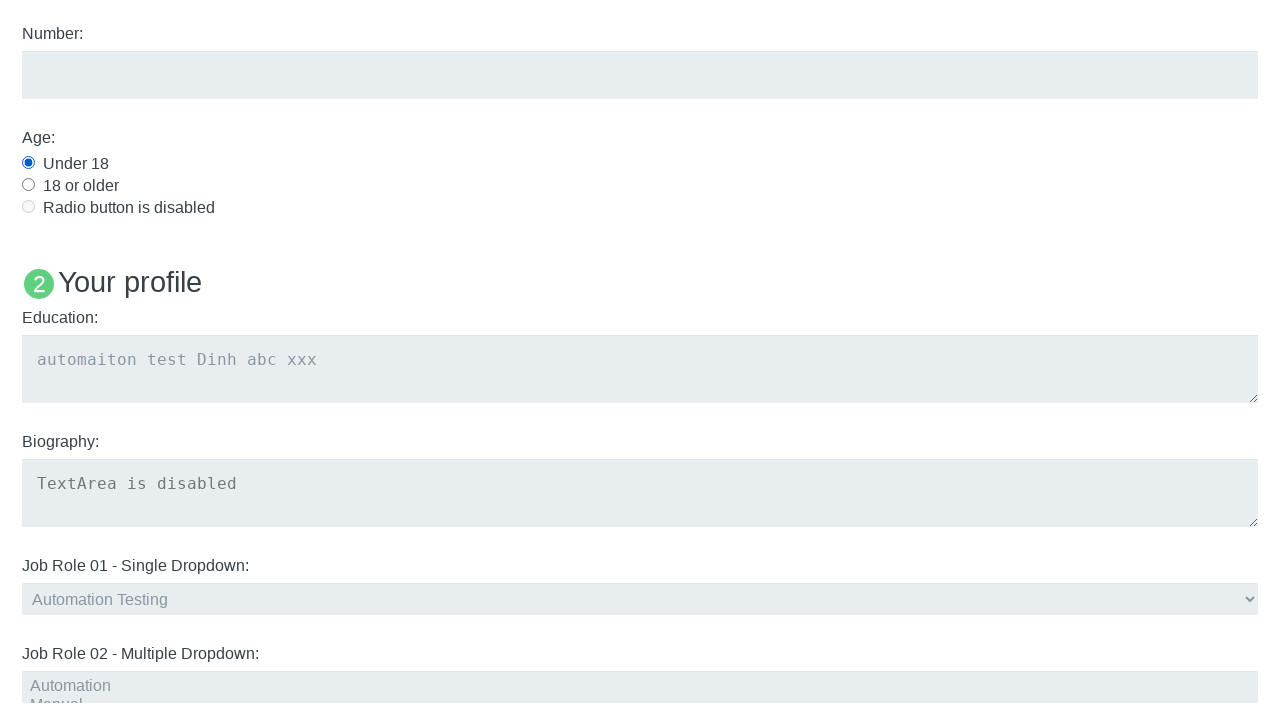

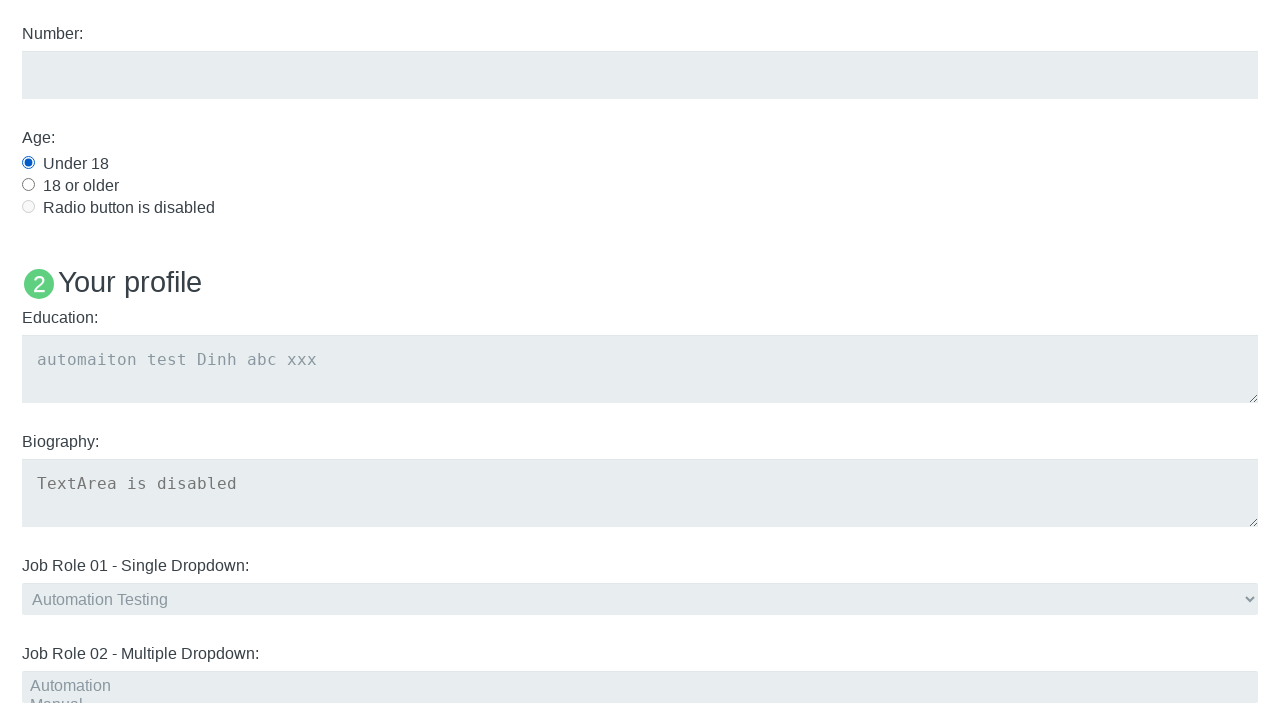